Tests element highlighting functionality by navigating to a page, finding an element by ID, and applying a temporary red dashed border style using JavaScript execution

Starting URL: http://the-internet.herokuapp.com/large

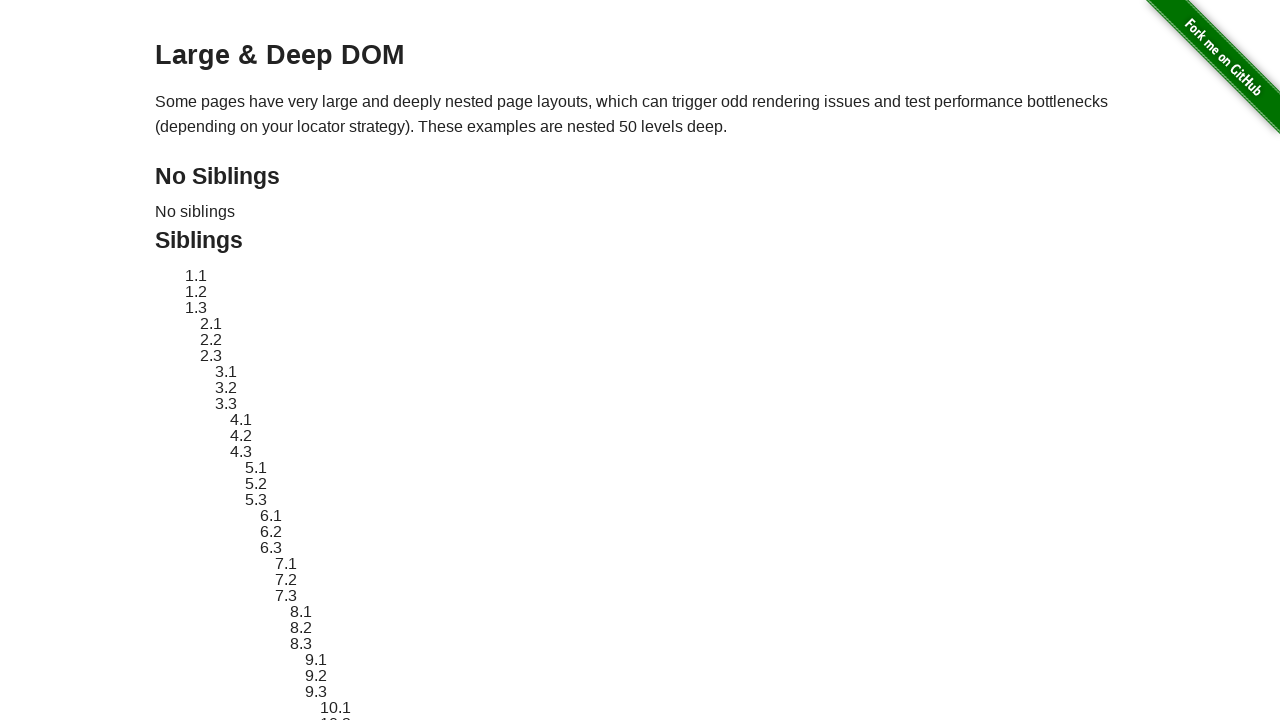

Navigated to the-internet.herokuapp.com/large
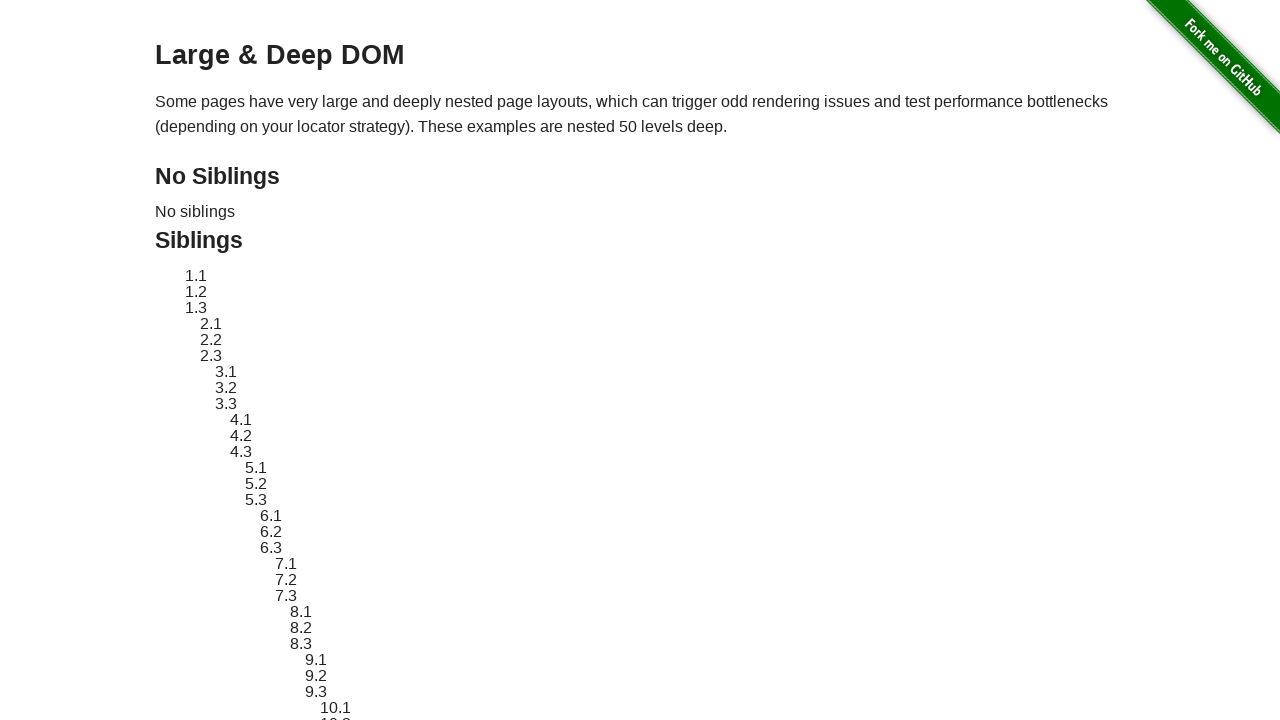

Located element with ID sibling-2.3
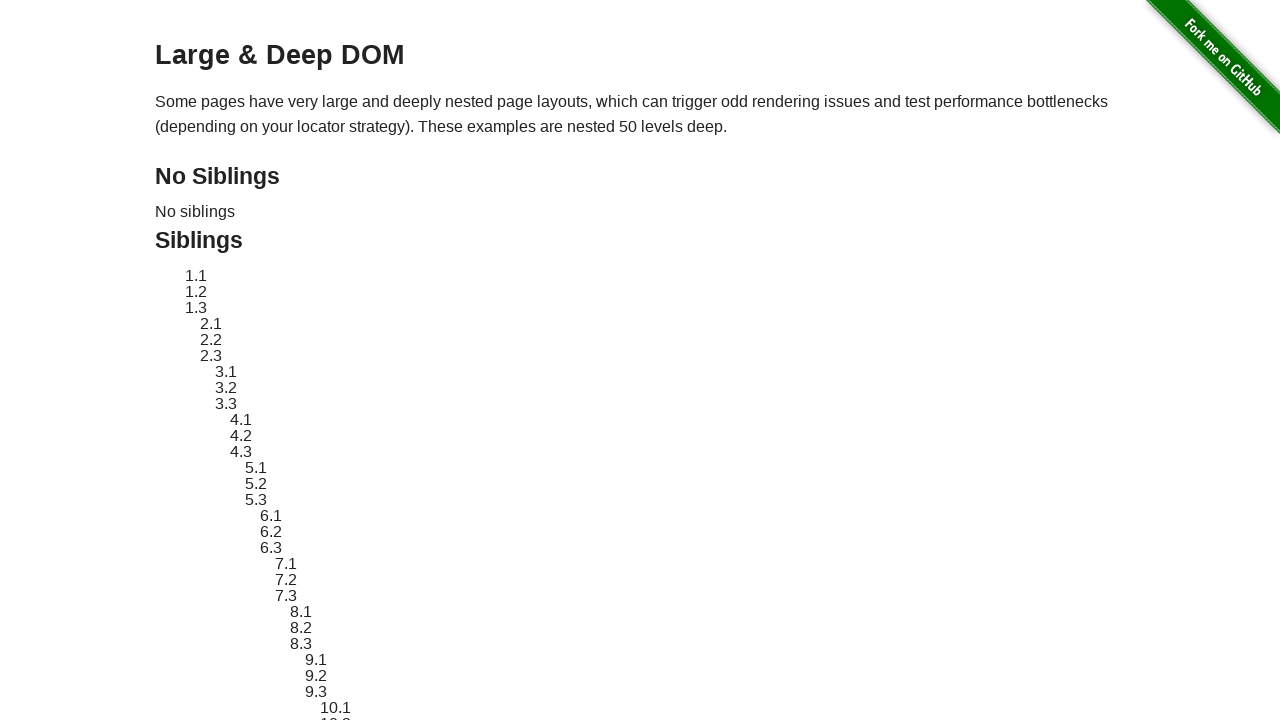

Element became visible
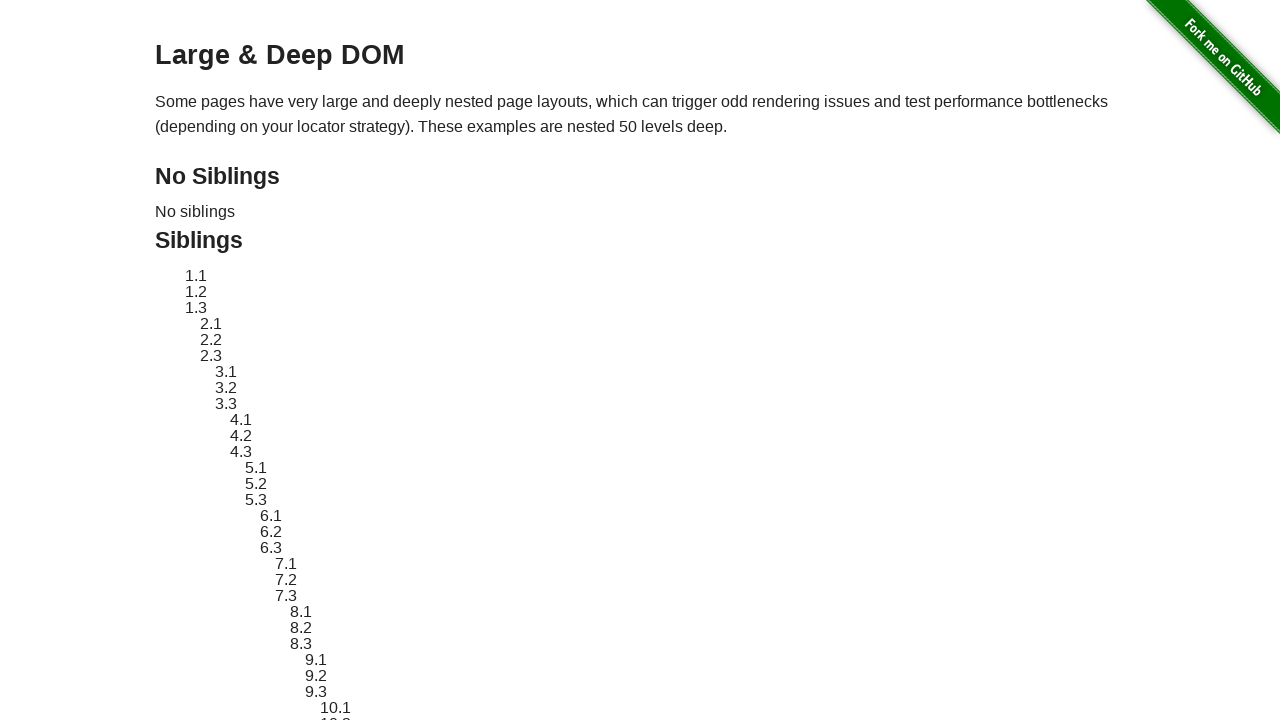

Stored original element style
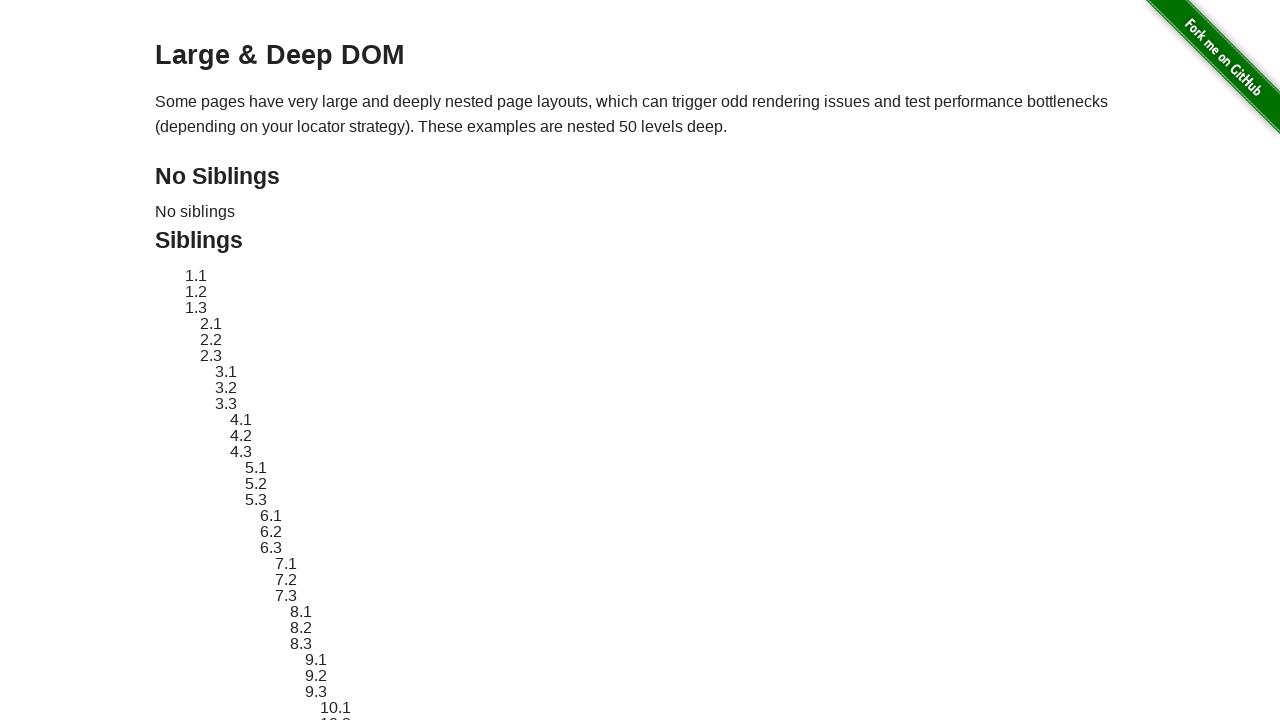

Applied red dashed border highlight to element
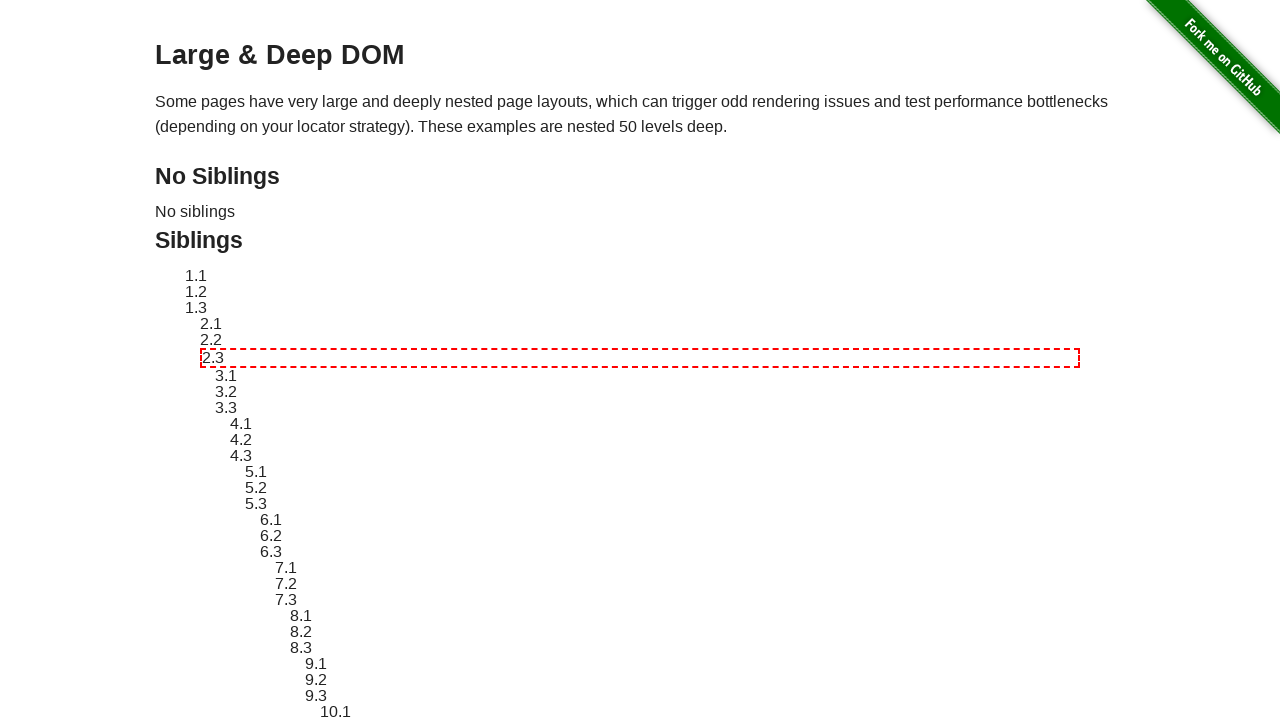

Waited 3 seconds to display highlight effect
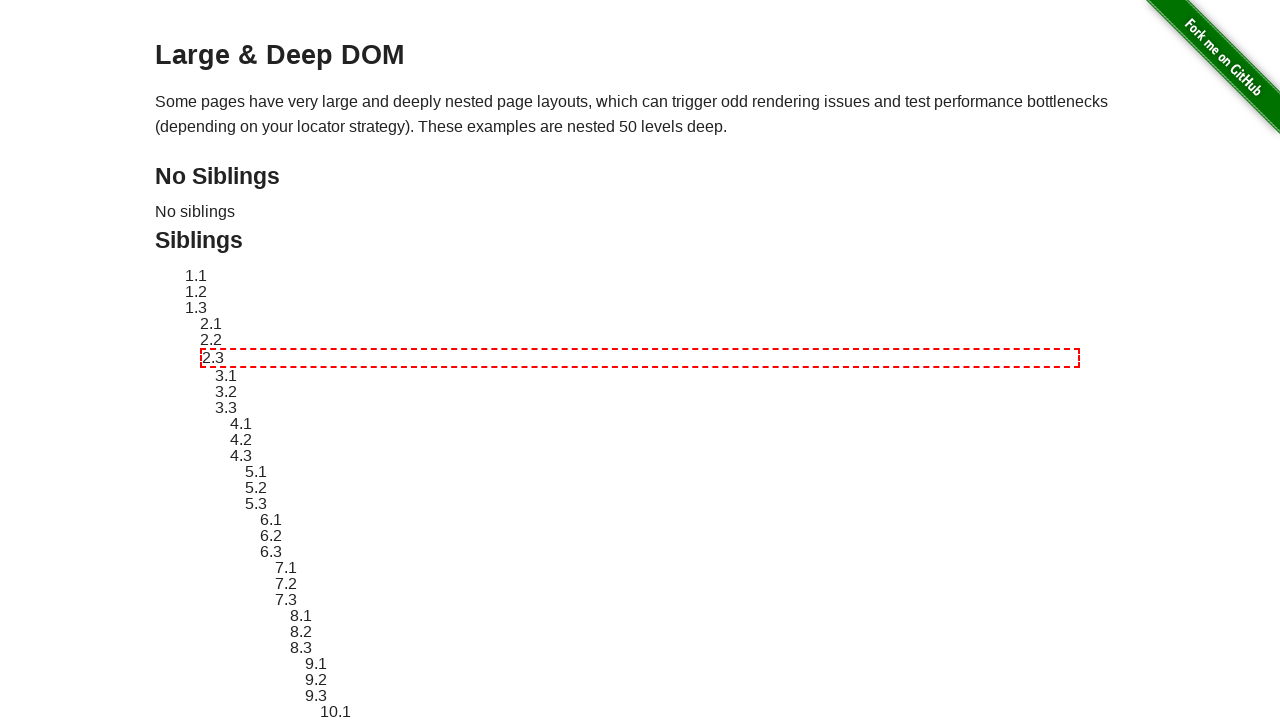

Reverted element style to original
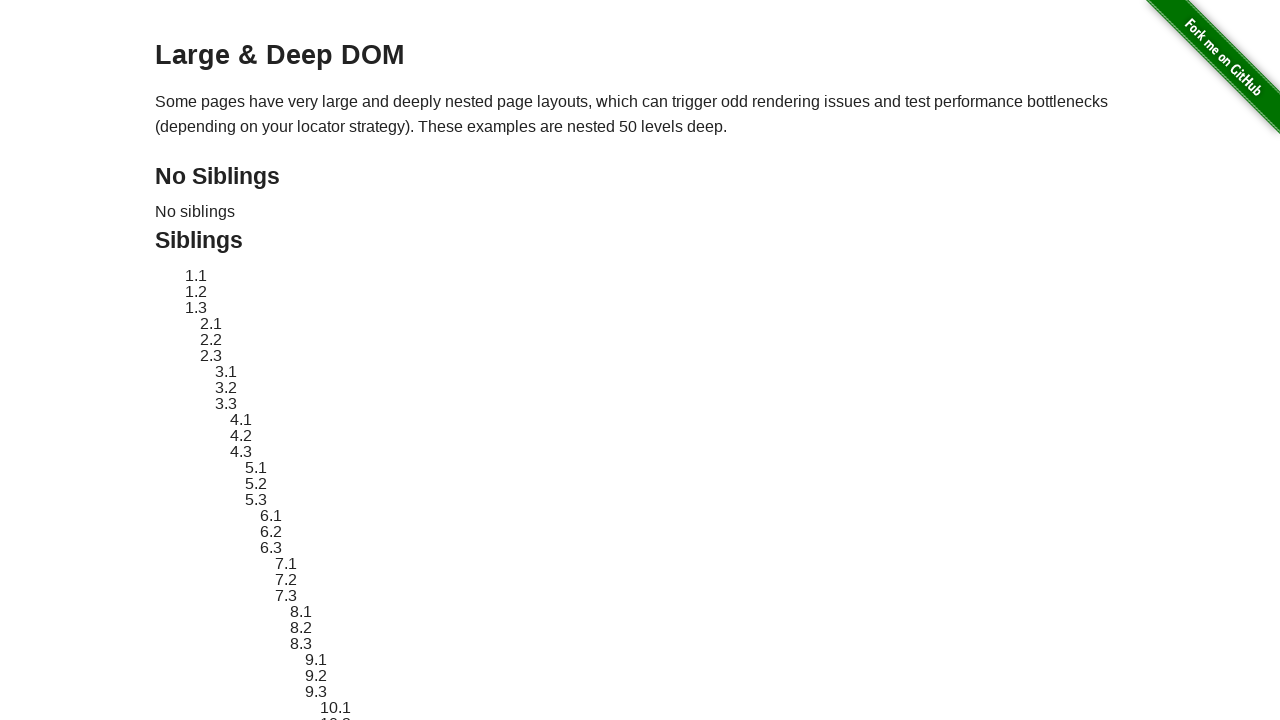

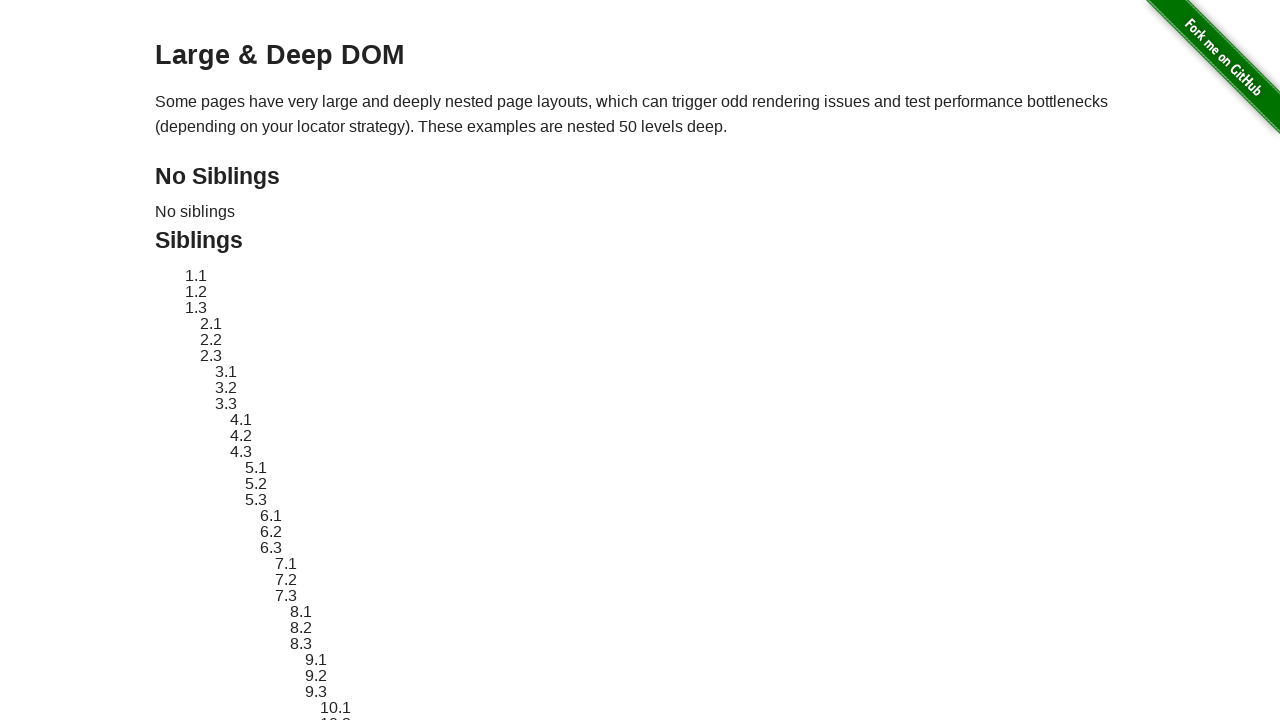